Tests that todo data persists after page reload

Starting URL: https://demo.playwright.dev/todomvc

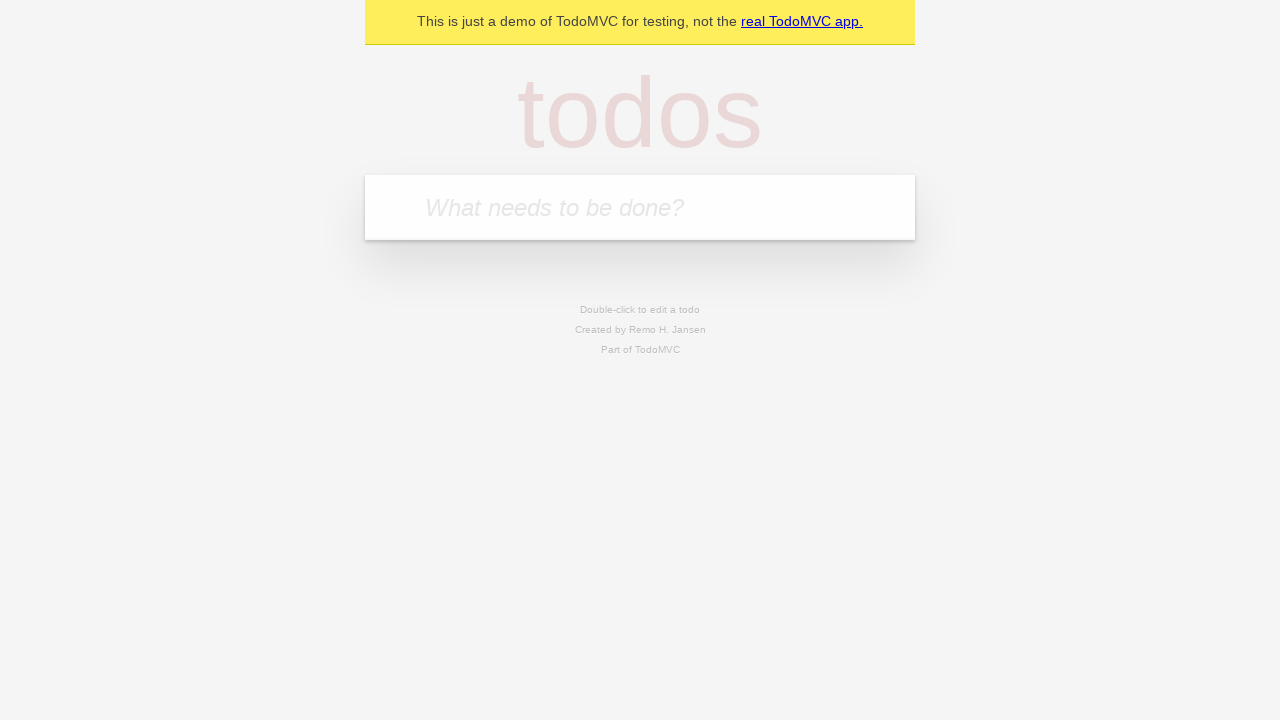

Filled new todo input with 'buy some cheese' on .new-todo
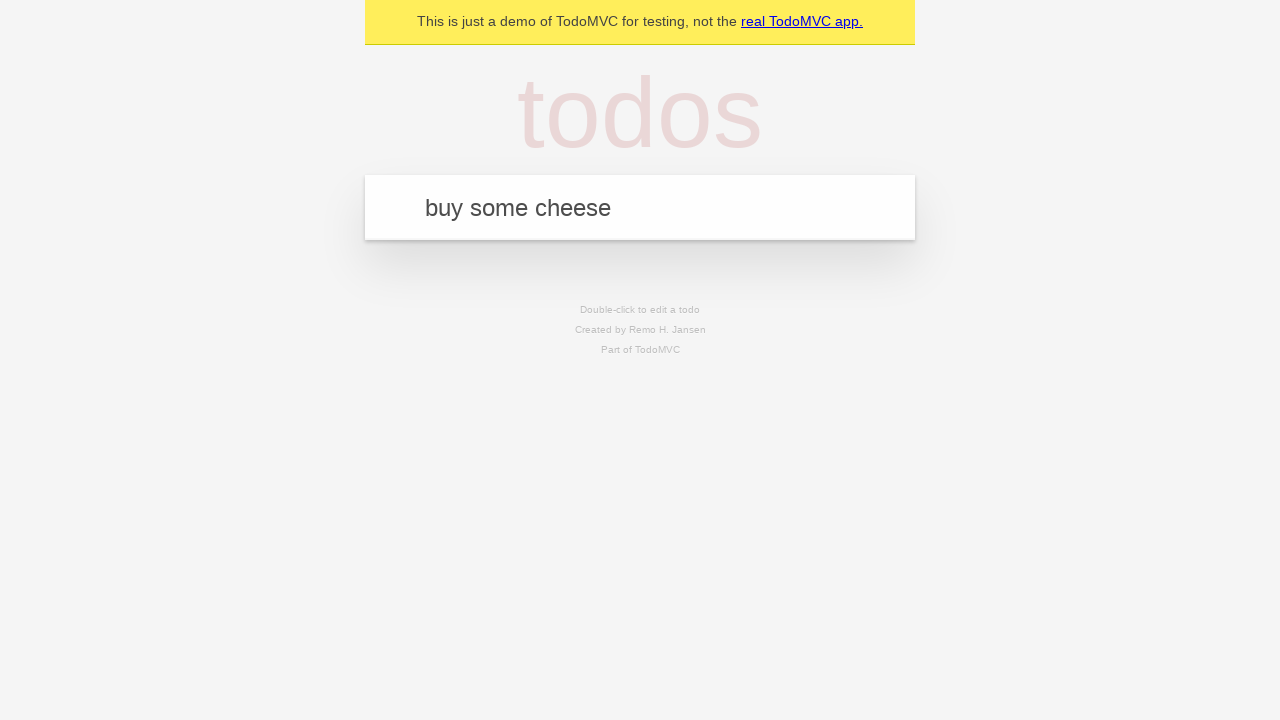

Pressed Enter to create first todo on .new-todo
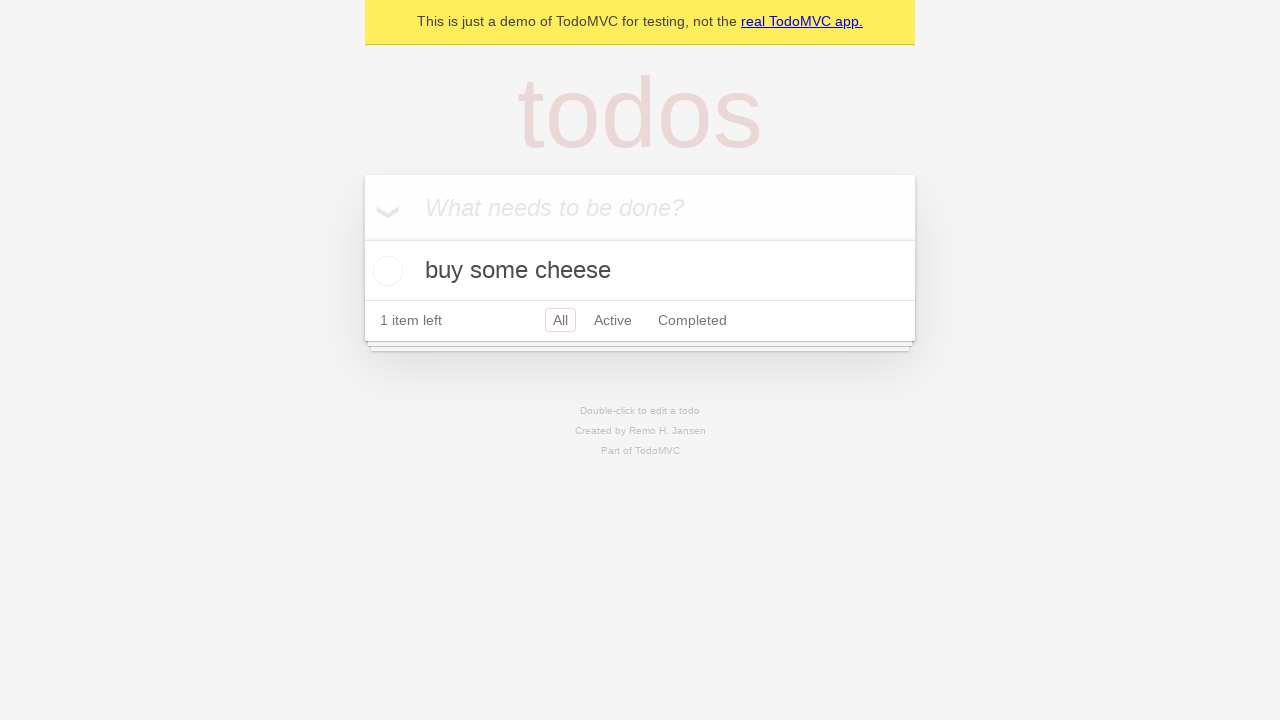

Filled new todo input with 'feed the cat' on .new-todo
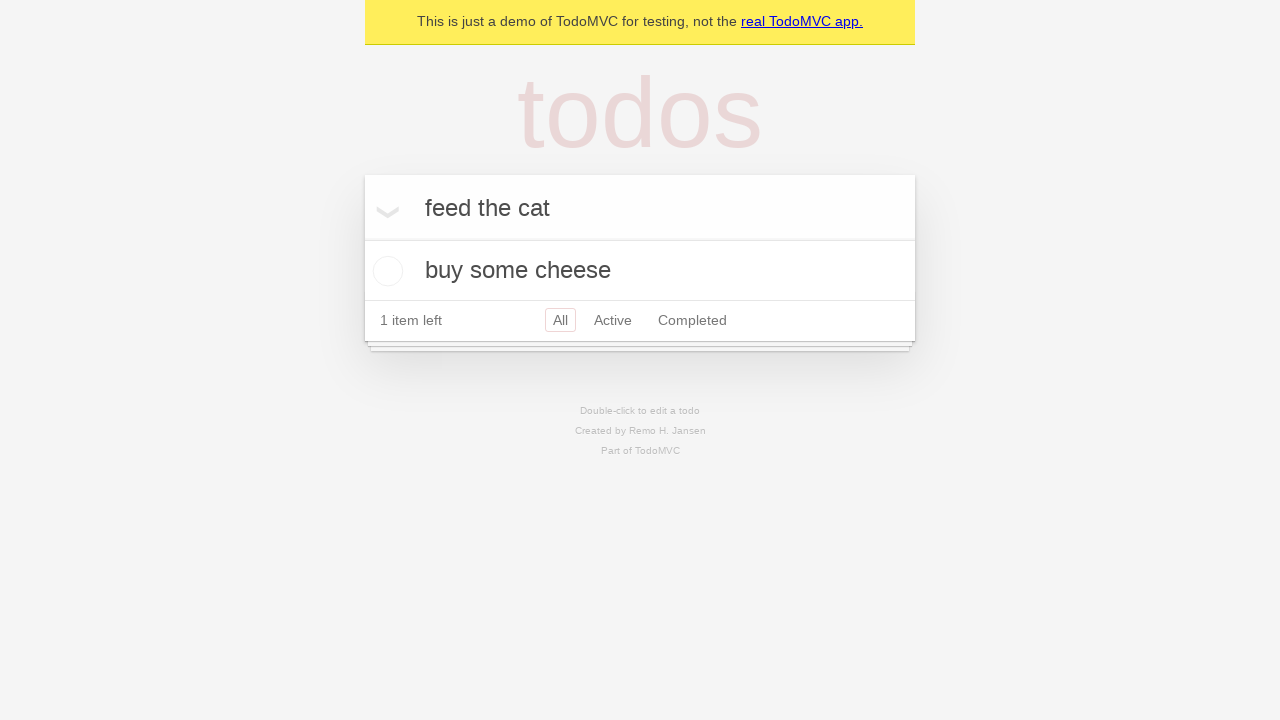

Pressed Enter to create second todo on .new-todo
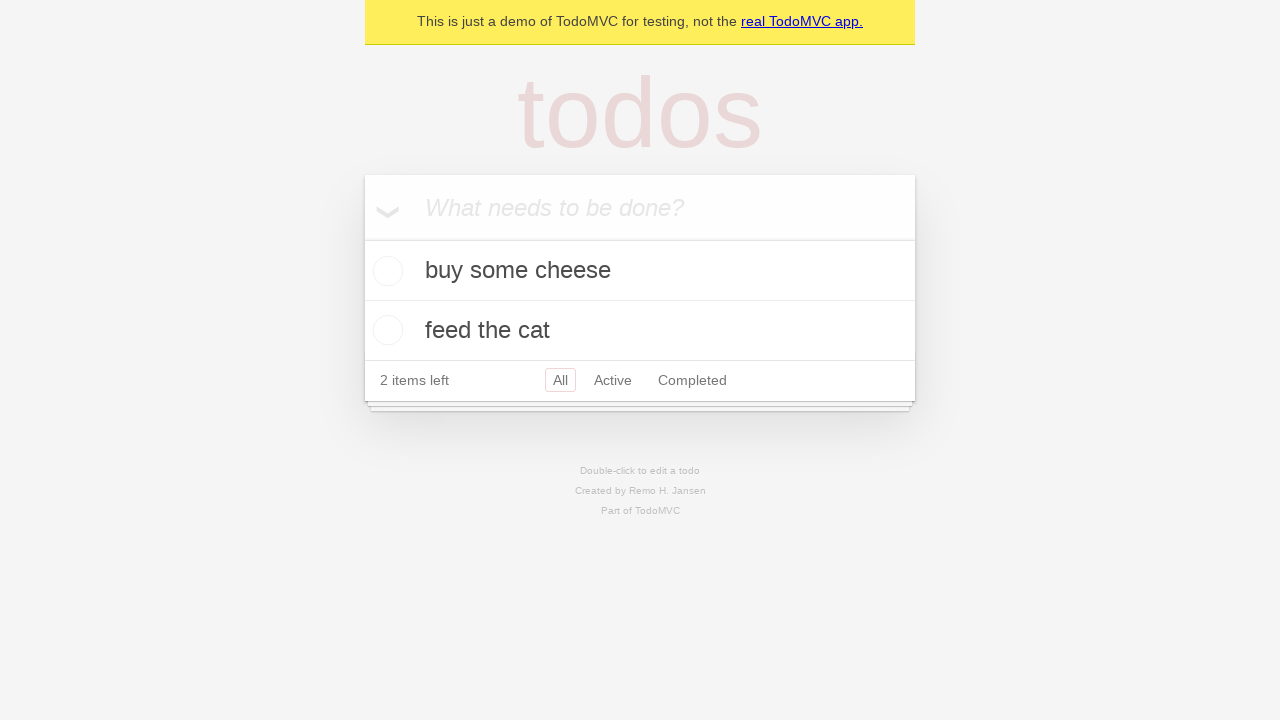

Checked the first todo item at (385, 271) on .todo-list li >> nth=0 >> .toggle
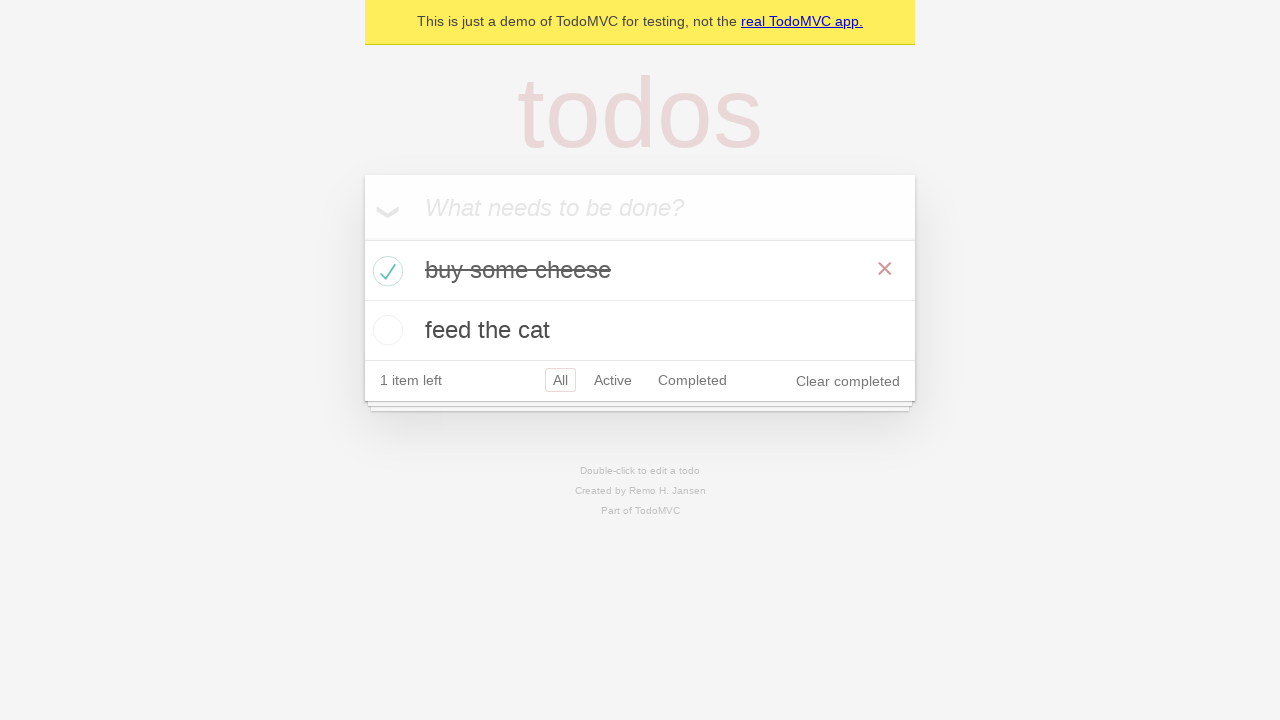

Reloaded the page to test data persistence
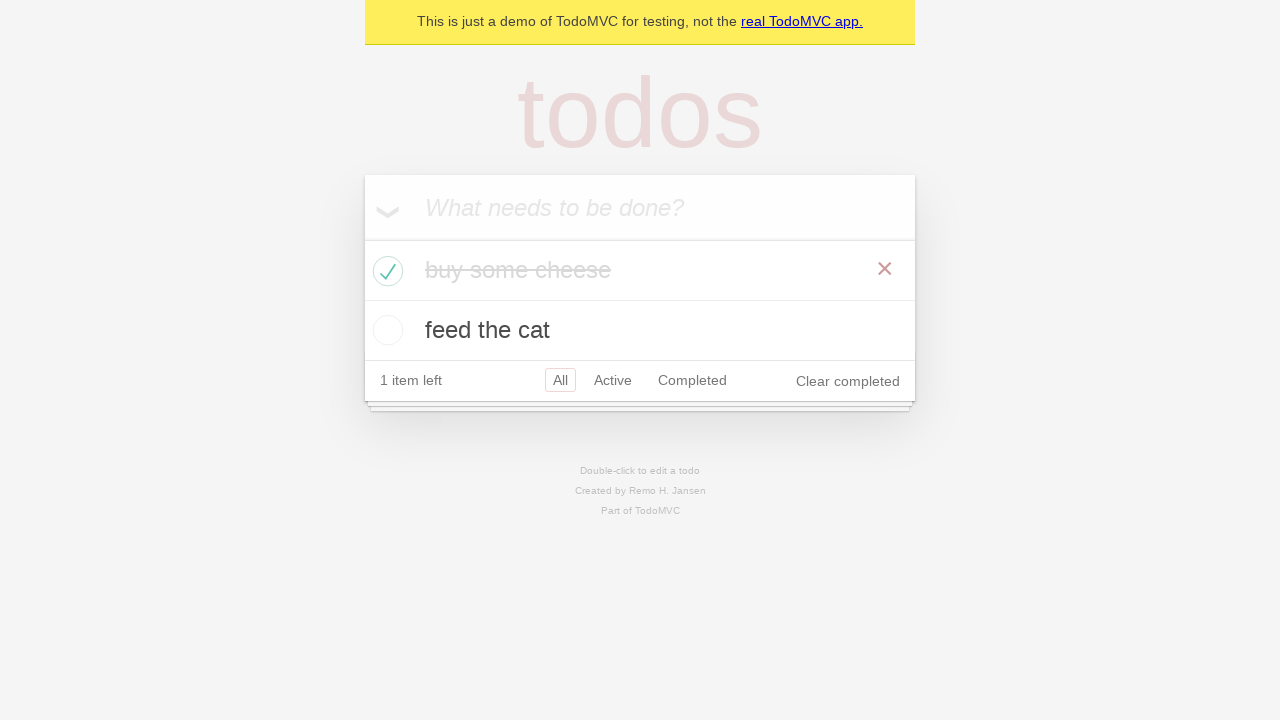

Verified todos loaded after page reload
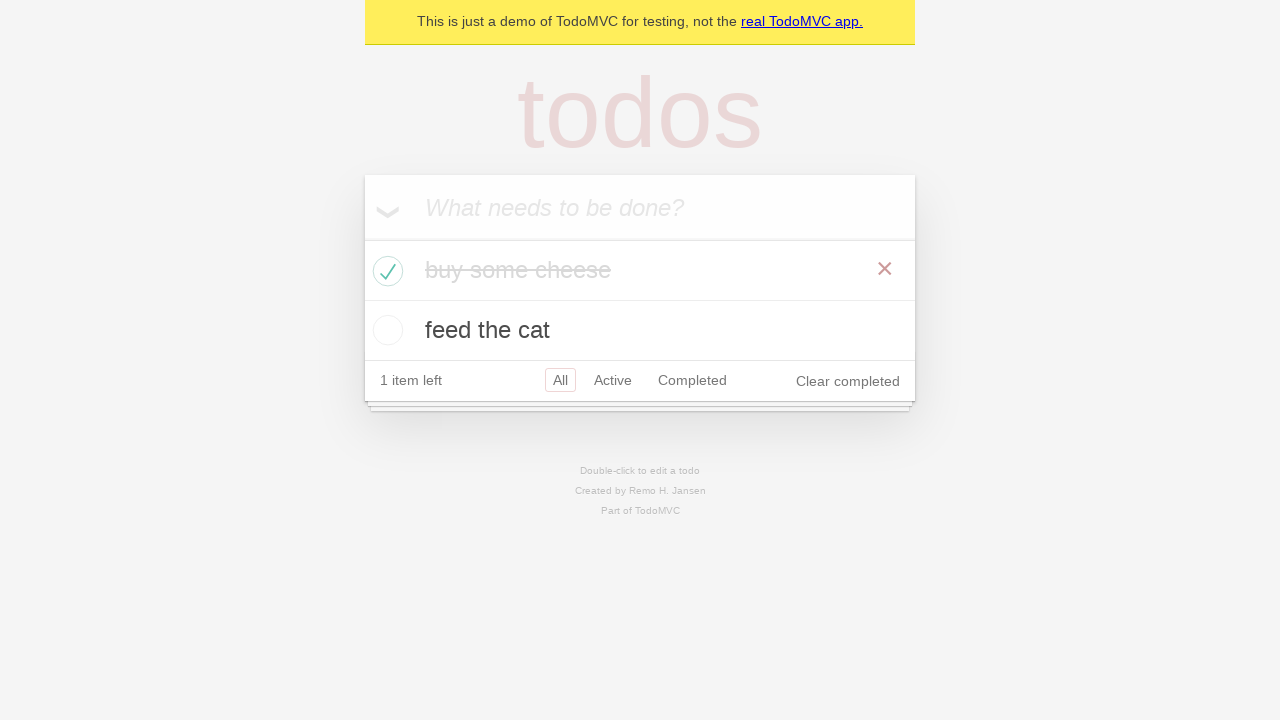

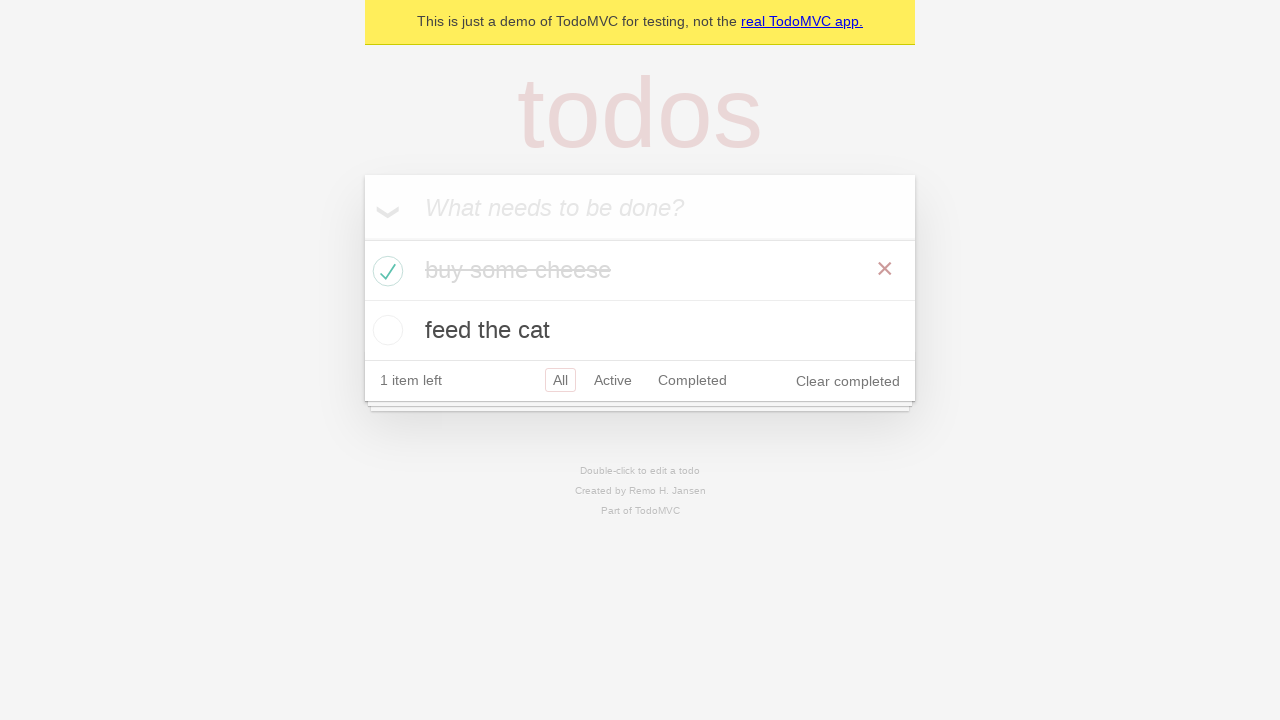